Tests form validation by first submitting empty required fields to trigger error messages, then filling the form with valid data and submitting successfully

Starting URL: https://fluentforms.com/forms/contact-form-demo/

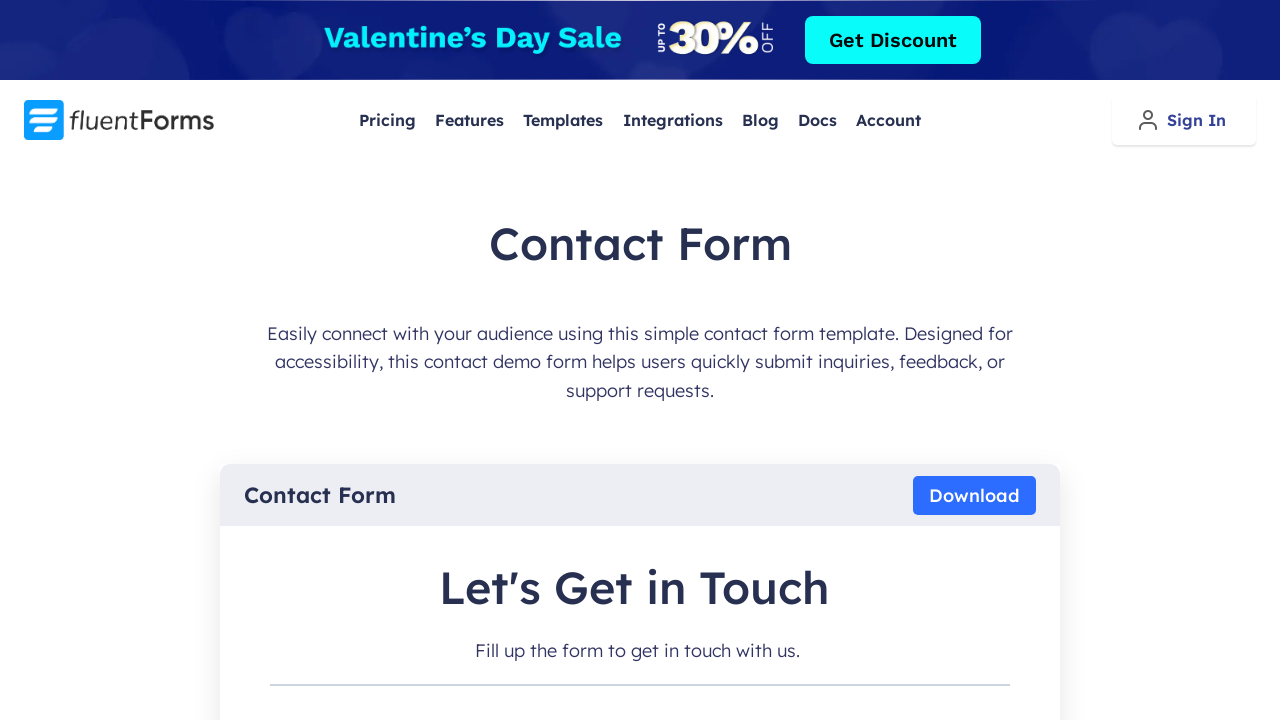

Clicked submit button with empty required fields at (354, 361) on button.ff-btn-submit
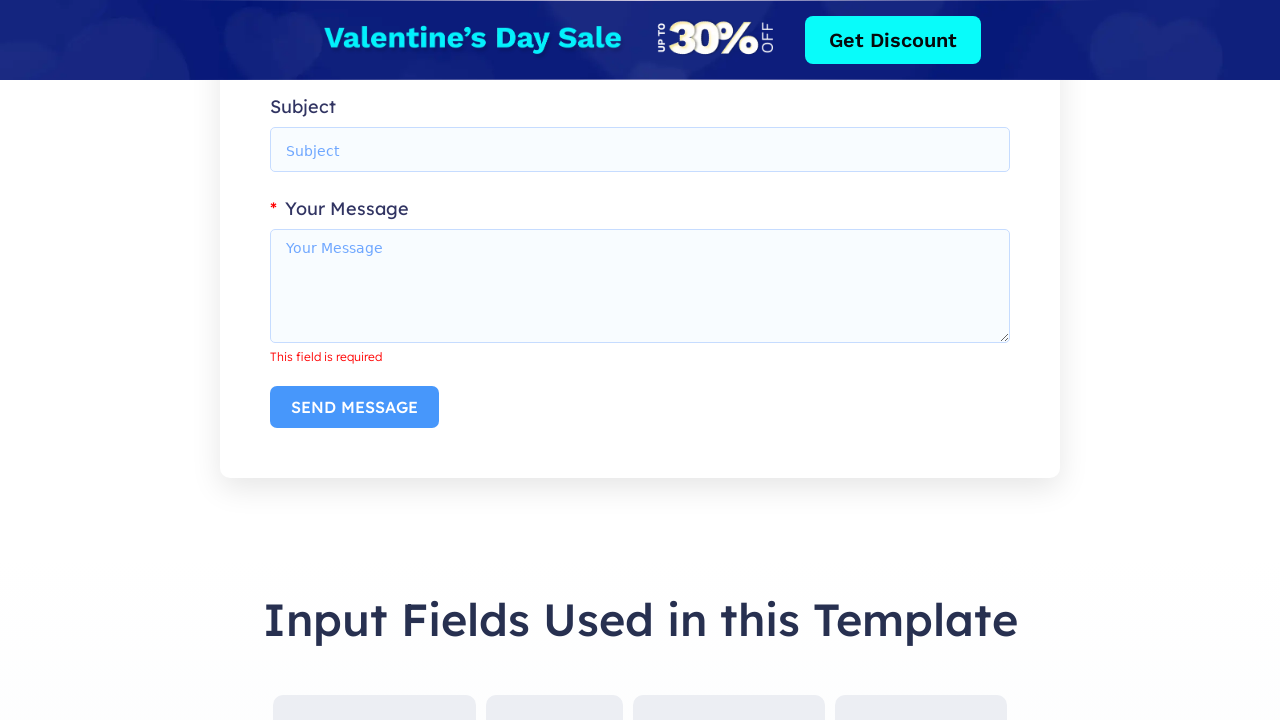

Validation error messages appeared on form
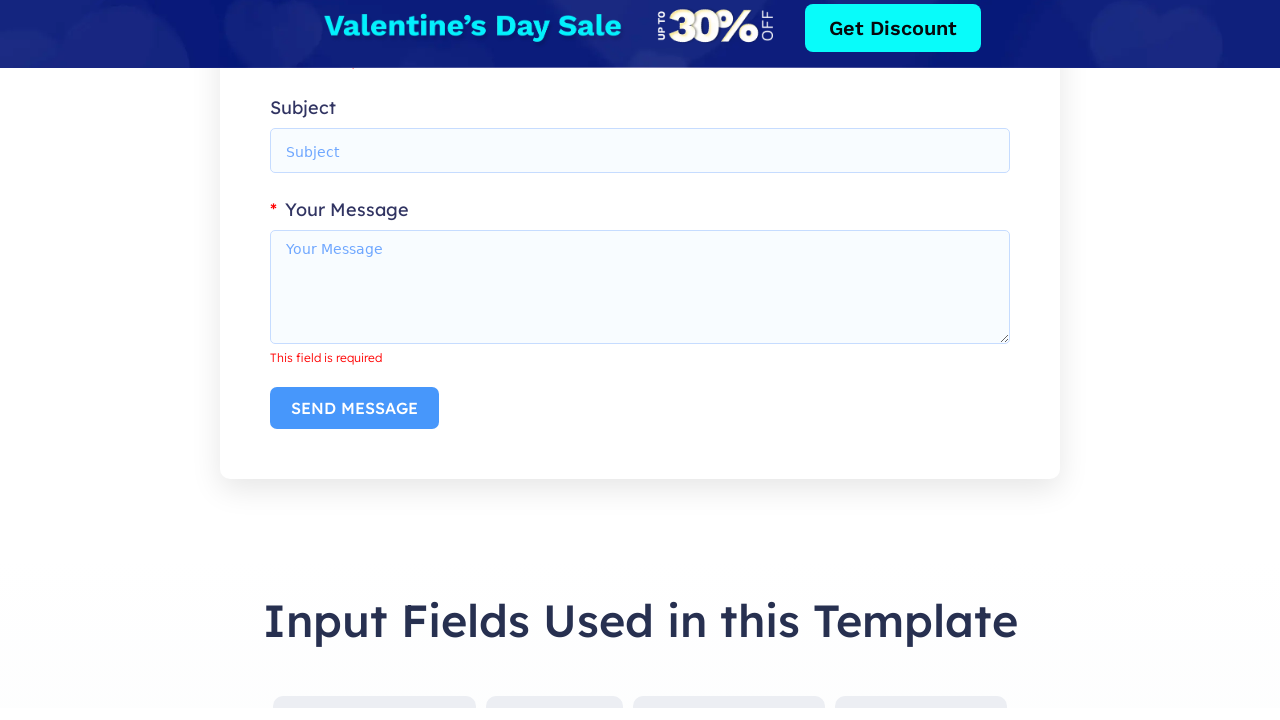

Located last name error message element
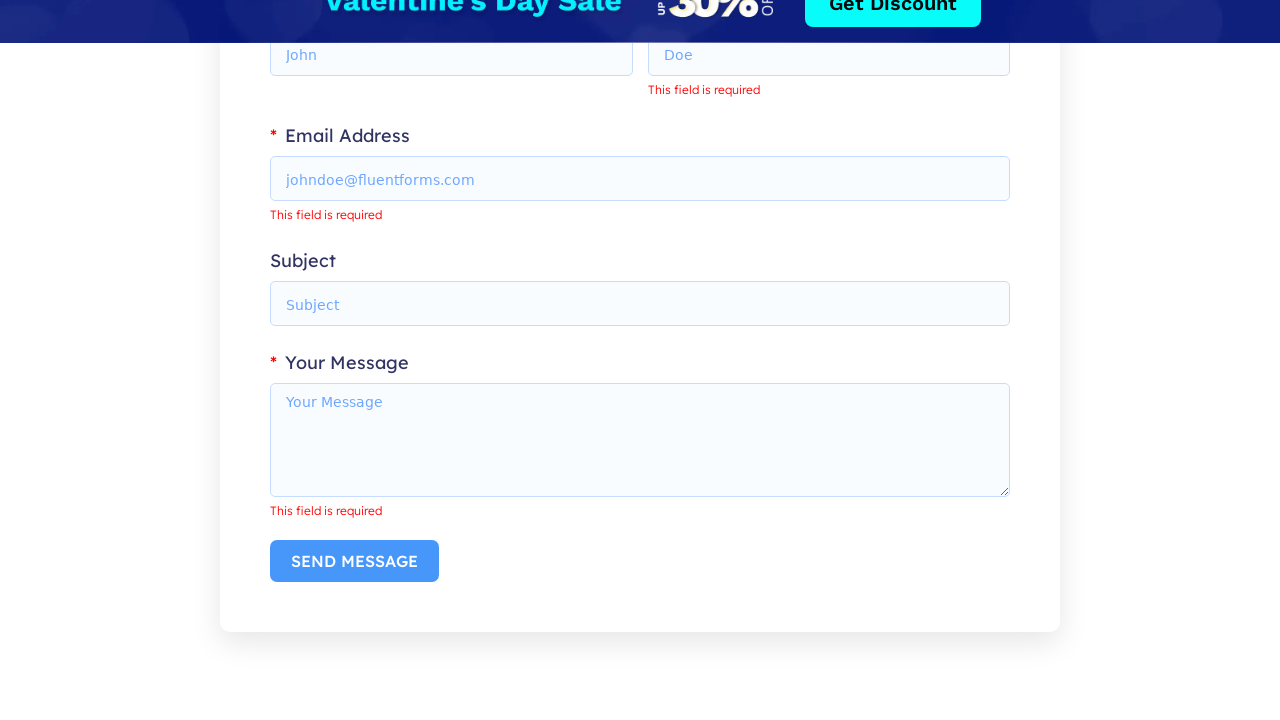

Located email error message element
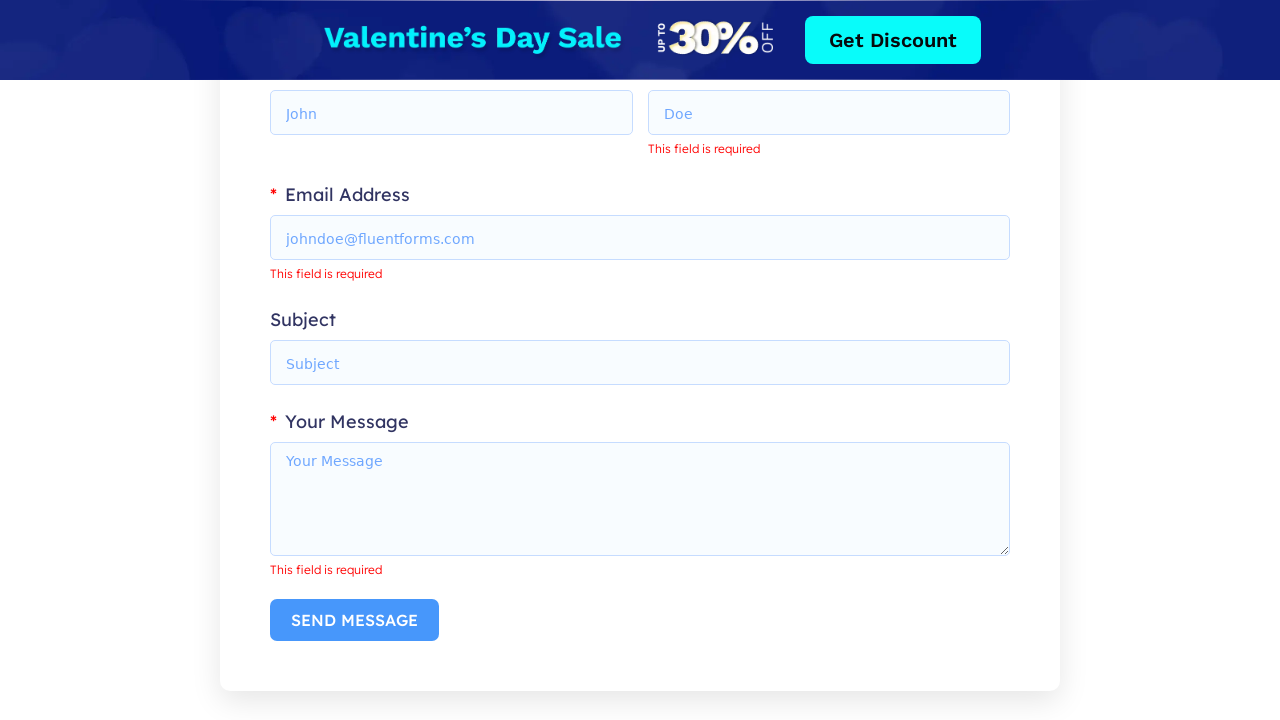

Located message error message element
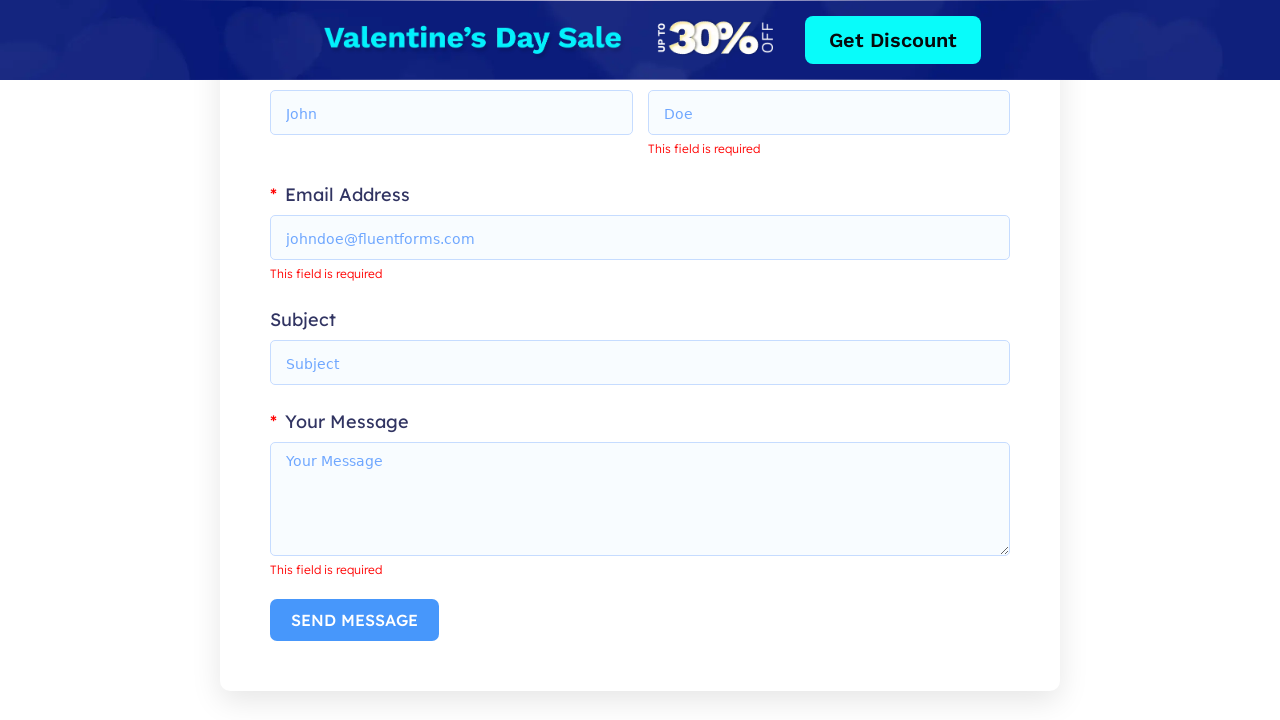

Verified last name error message is visible
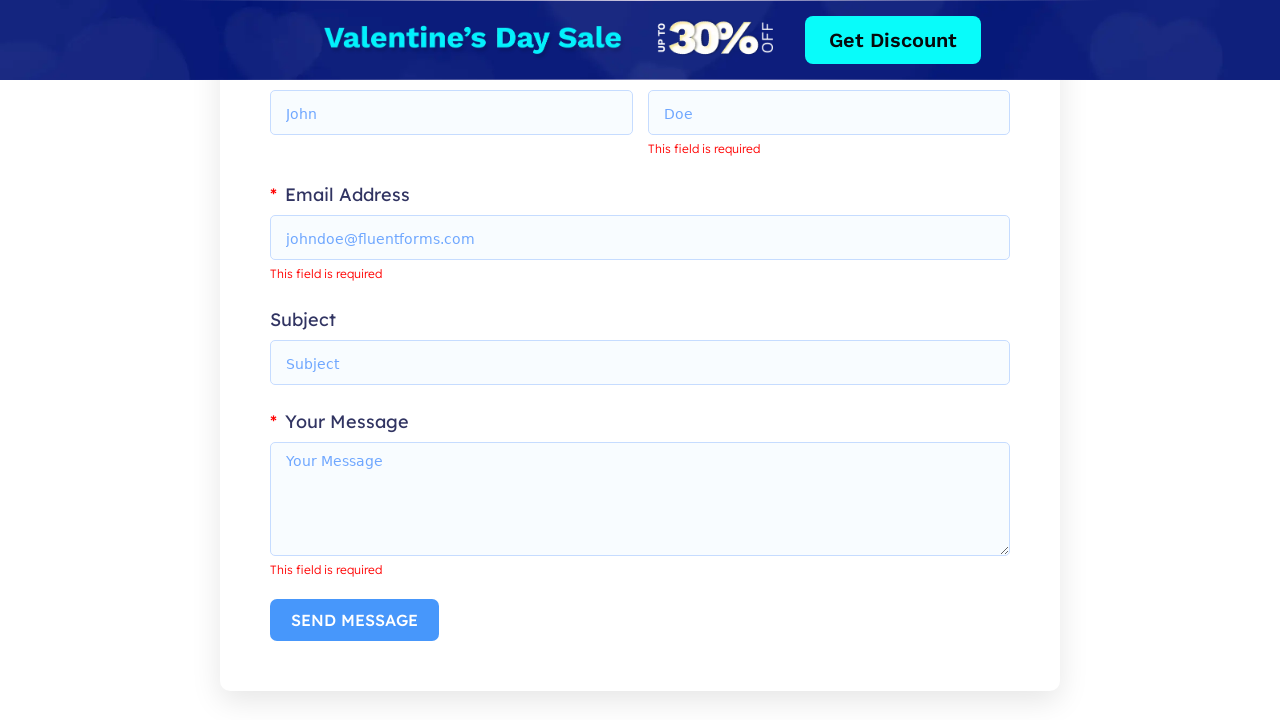

Verified email error message is visible
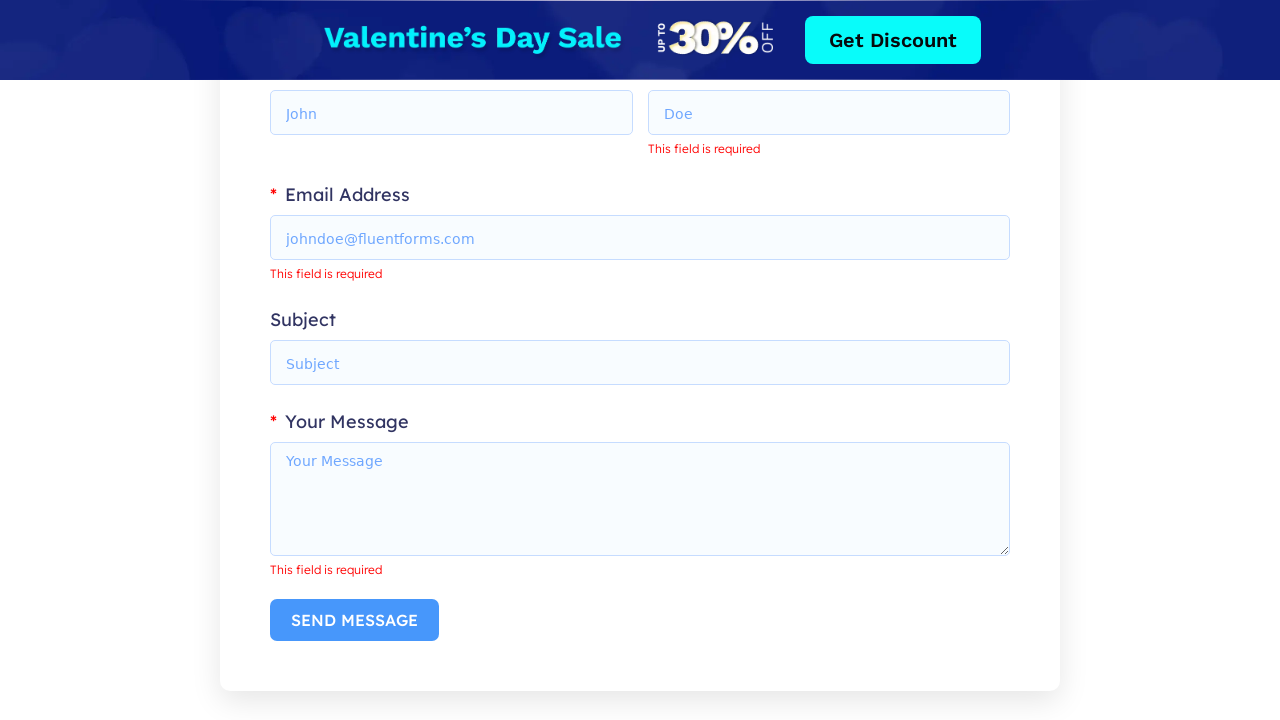

Verified message error message is visible
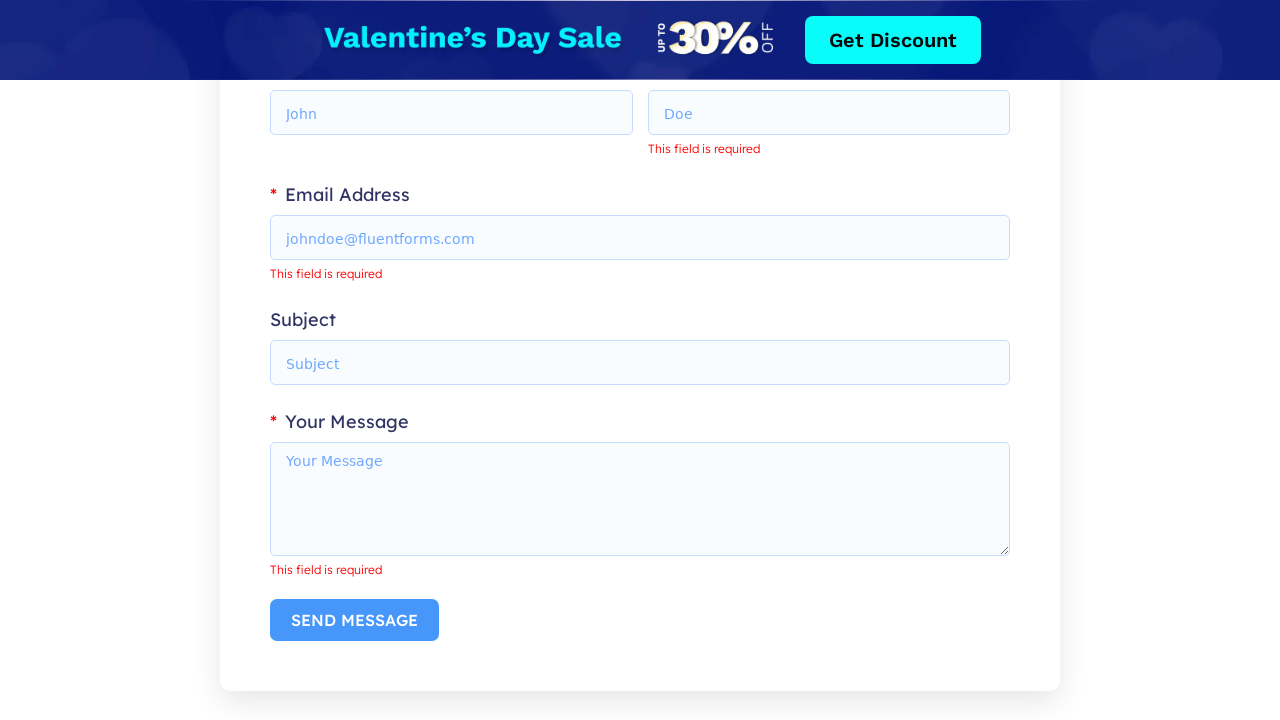

Filled first name field with 'John' on #ff_3_names_first_name_
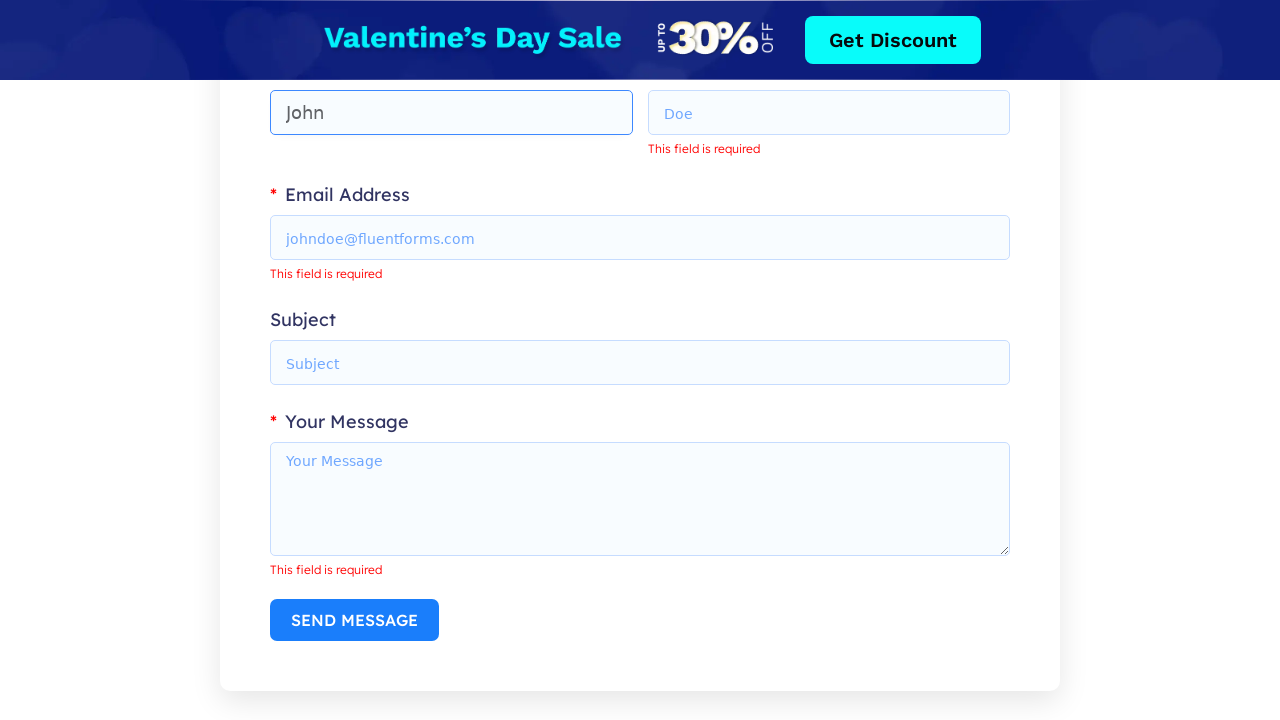

Filled last name field with 'Doe' on #ff_3_names_last_name_
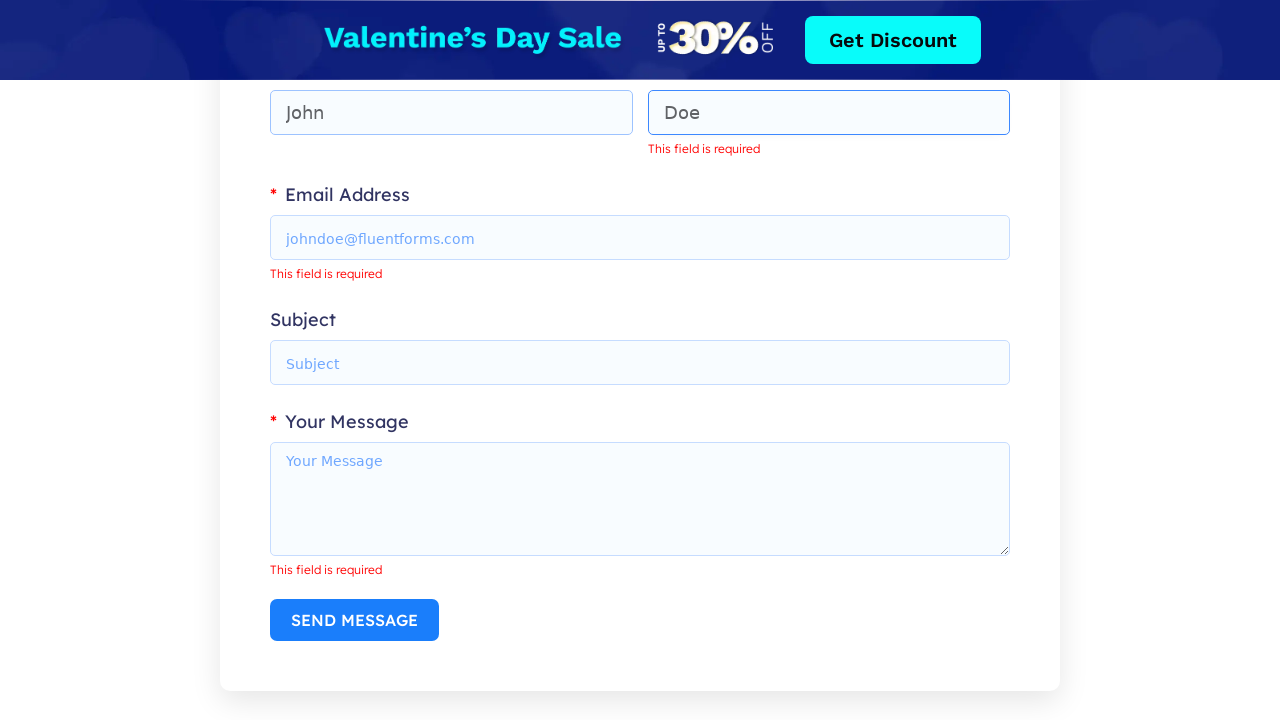

Filled email field with 'johndoe@example.com' on #ff_3_email
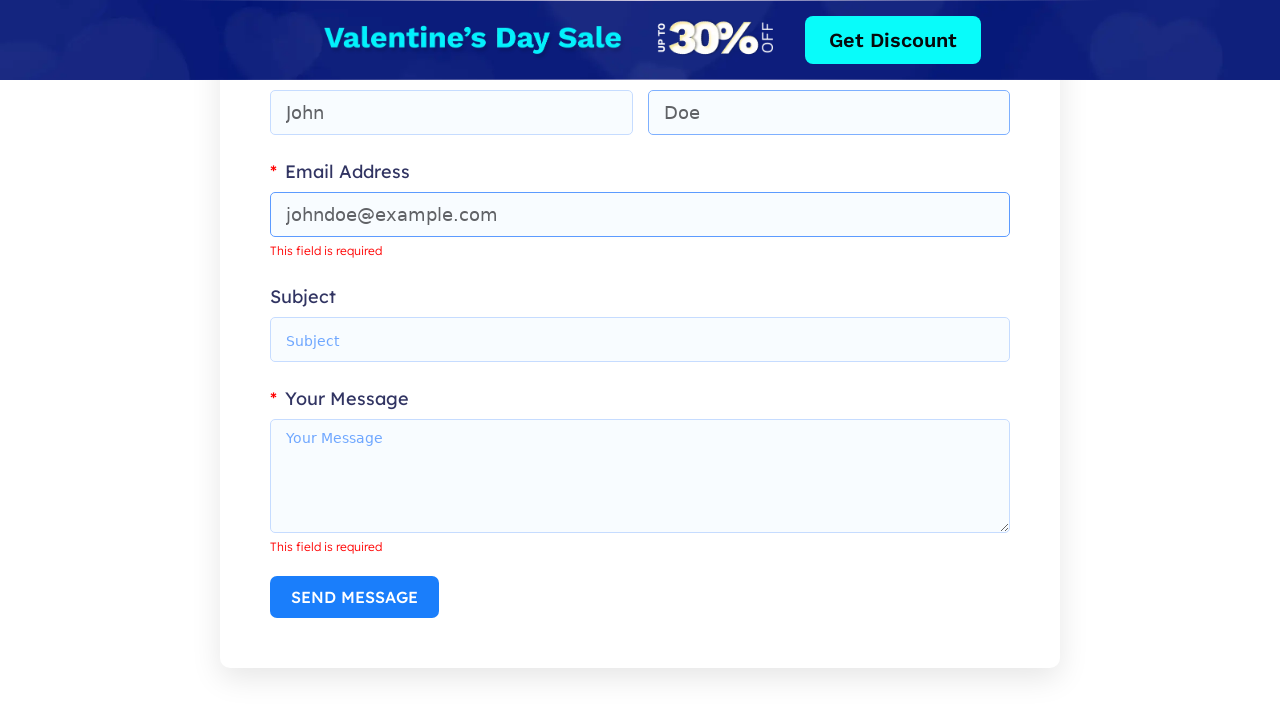

Filled subject field with 'Testing Subject' on #ff_3_subject
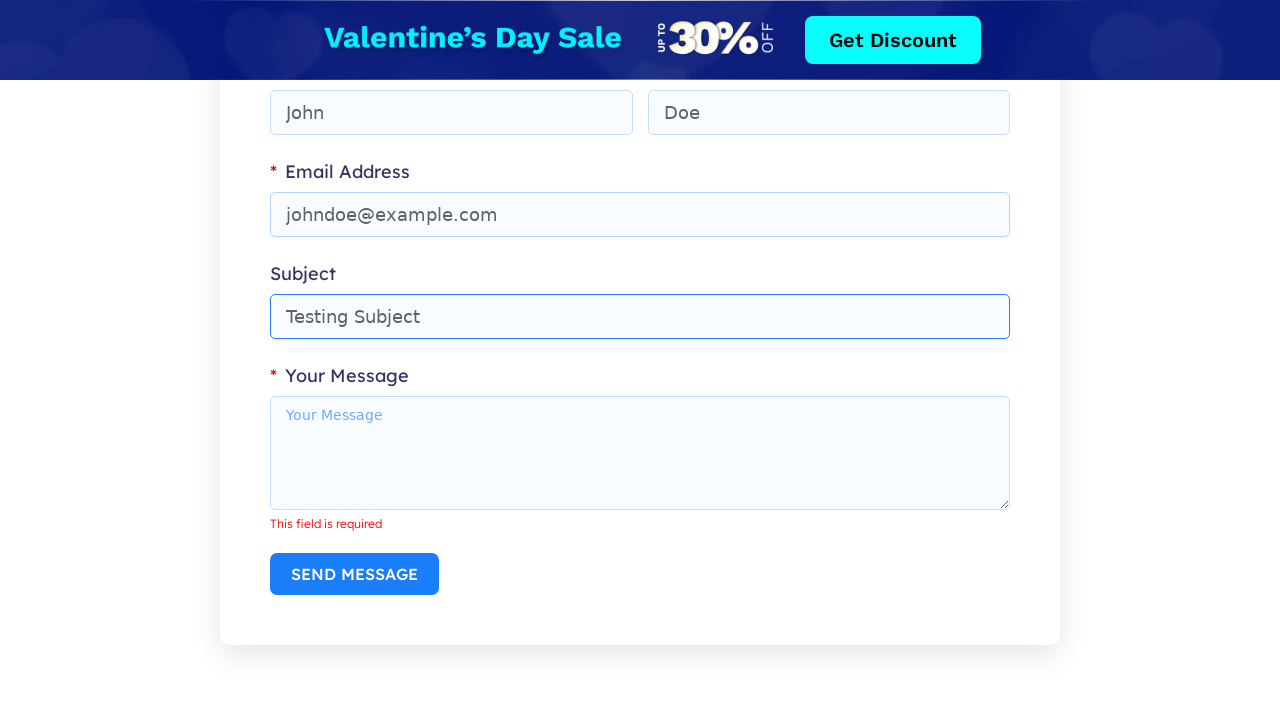

Filled message field with 'This is a test message.' on #ff_3_message
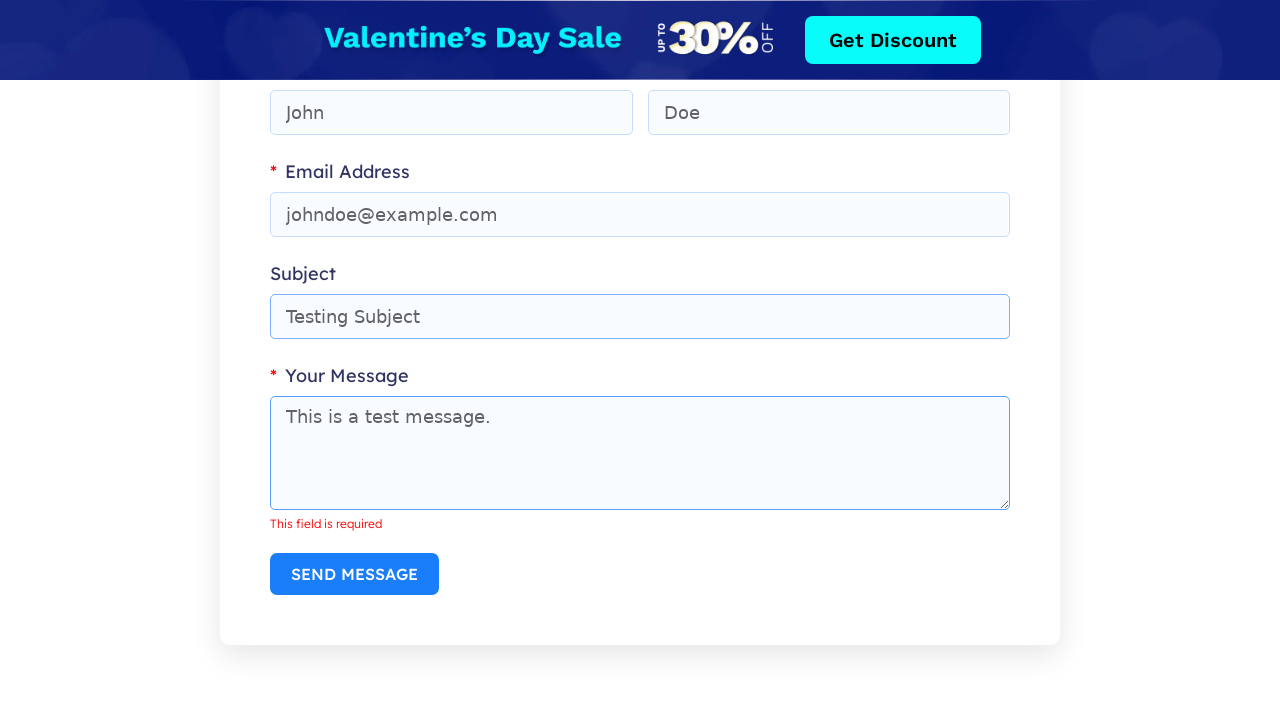

Clicked submit button with valid form data at (354, 574) on button.ff-btn-submit
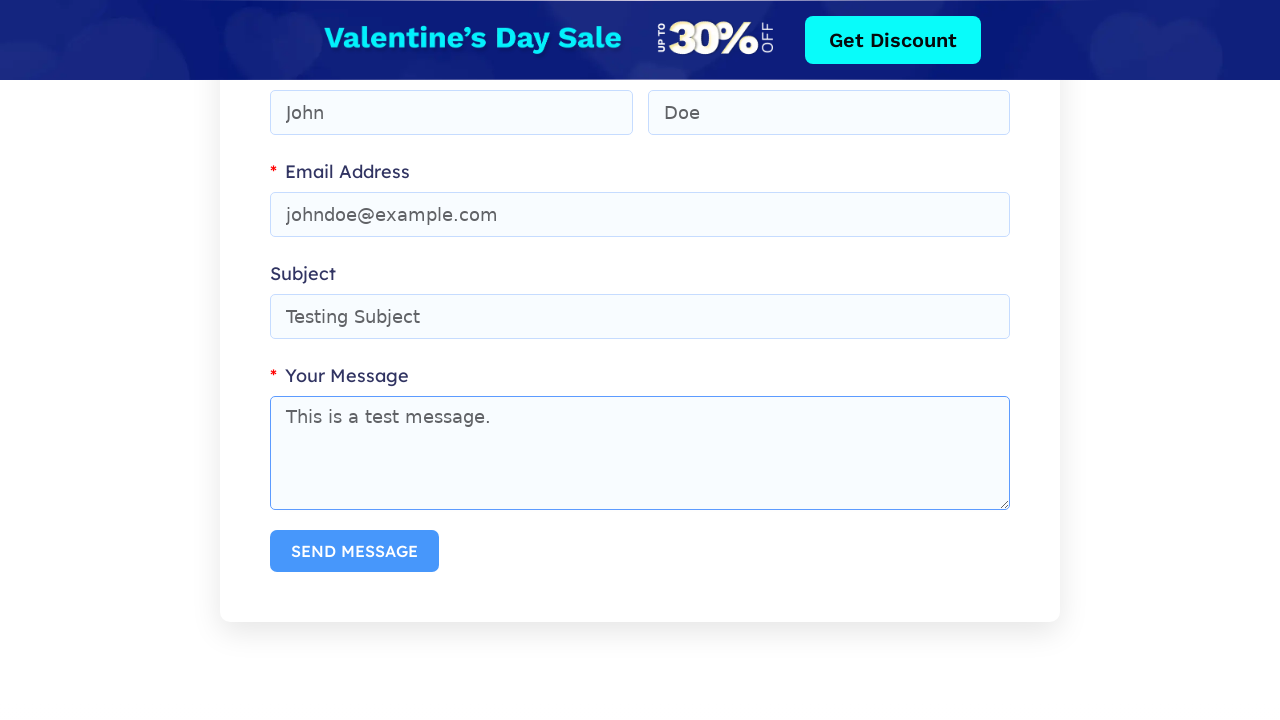

Waited for form processing to complete
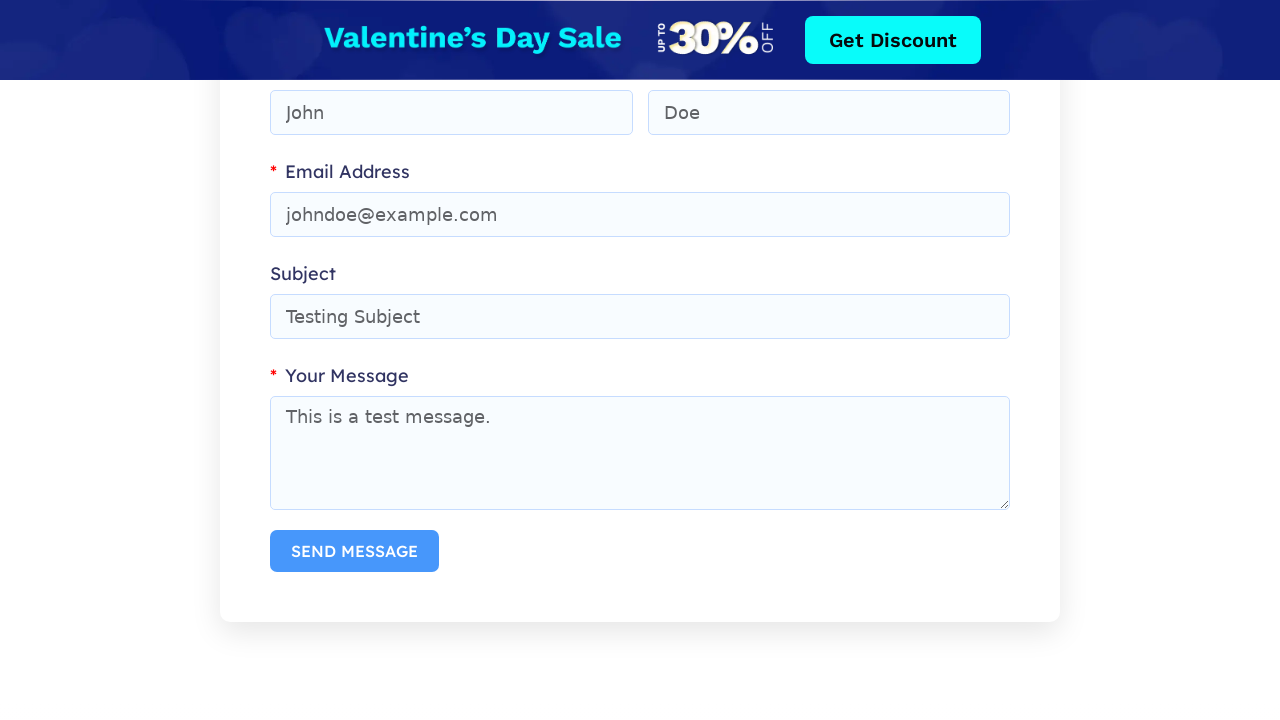

Located all error message elements after form submission
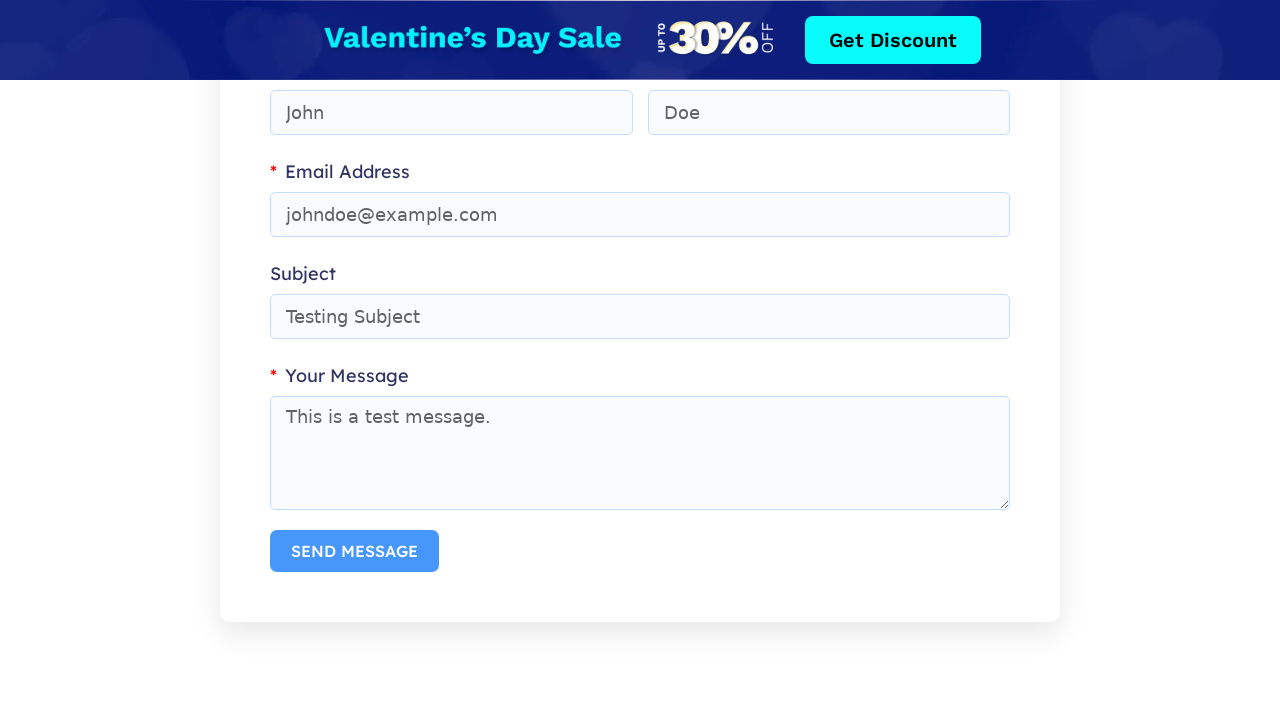

Verified form submission succeeded with no validation errors
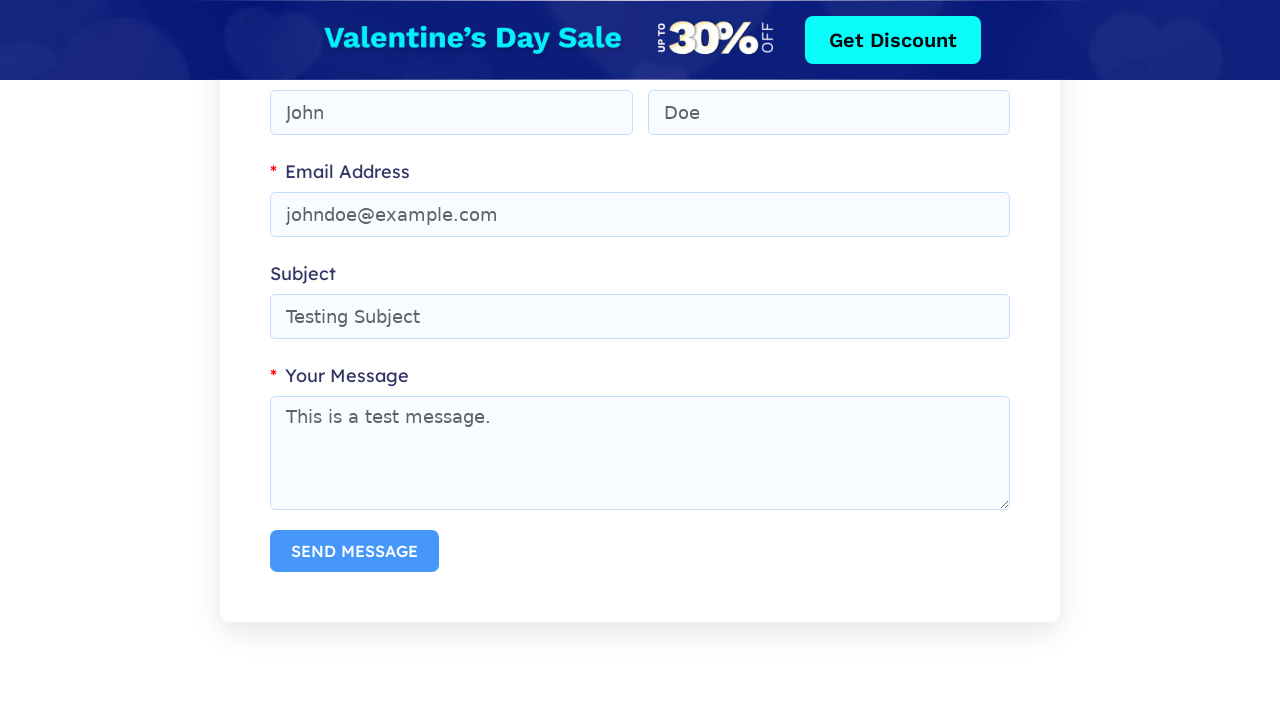

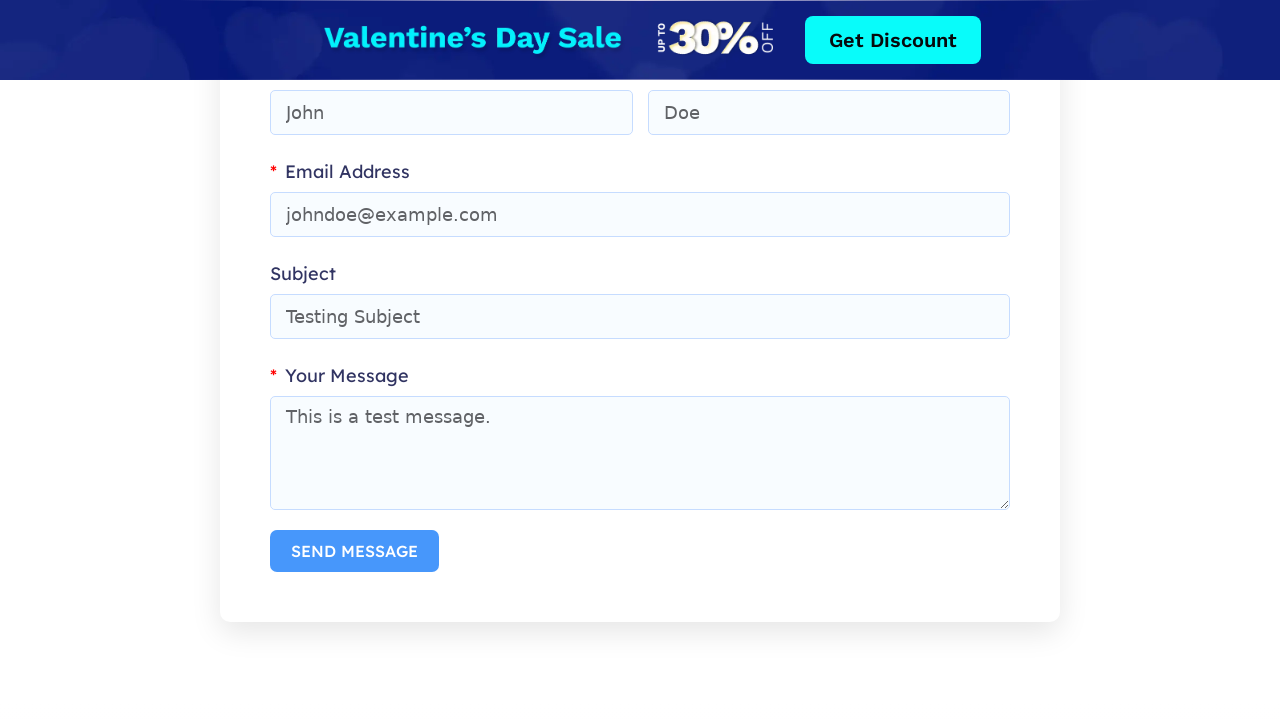